Tests handling of nested iframes by navigating to a page with inner frames, switching through multiple frame levels, and interacting with an input field inside the innermost frame

Starting URL: http://demo.automationtesting.in/Frames.html

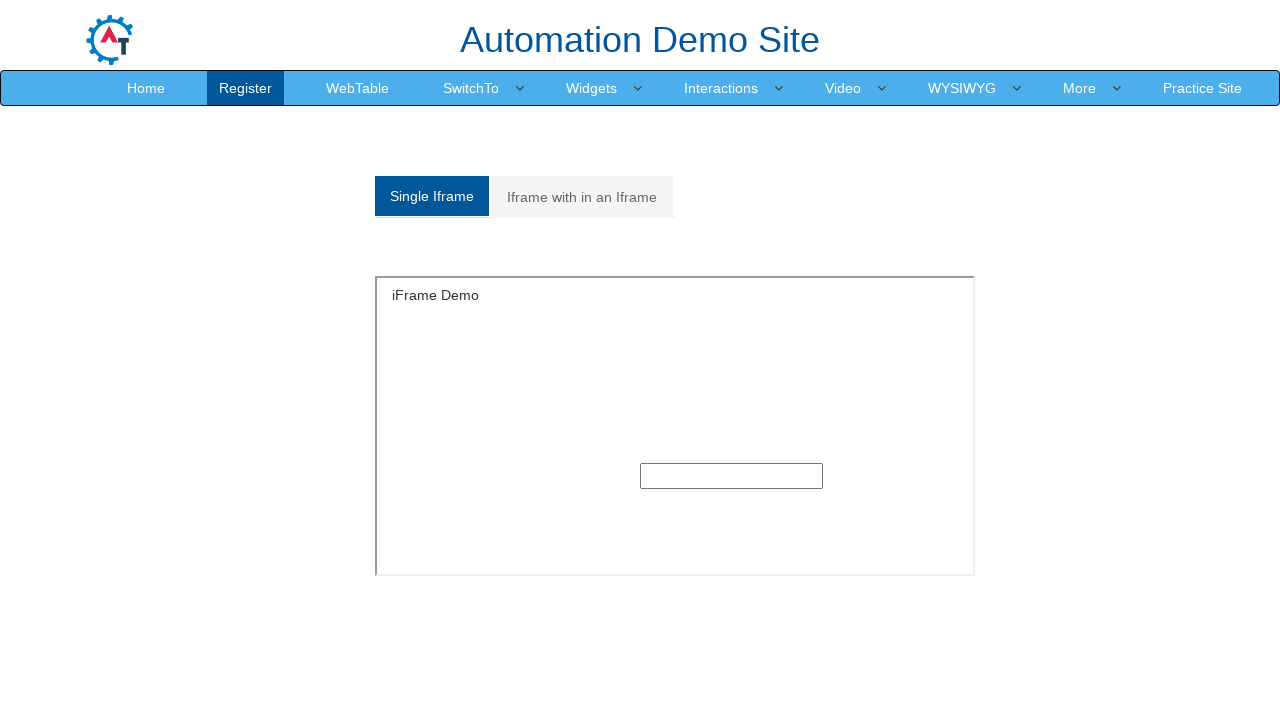

Clicked on 'Iframe with in an Iframe' tab at (582, 197) on xpath=//a[normalize-space()='Iframe with in an Iframe']
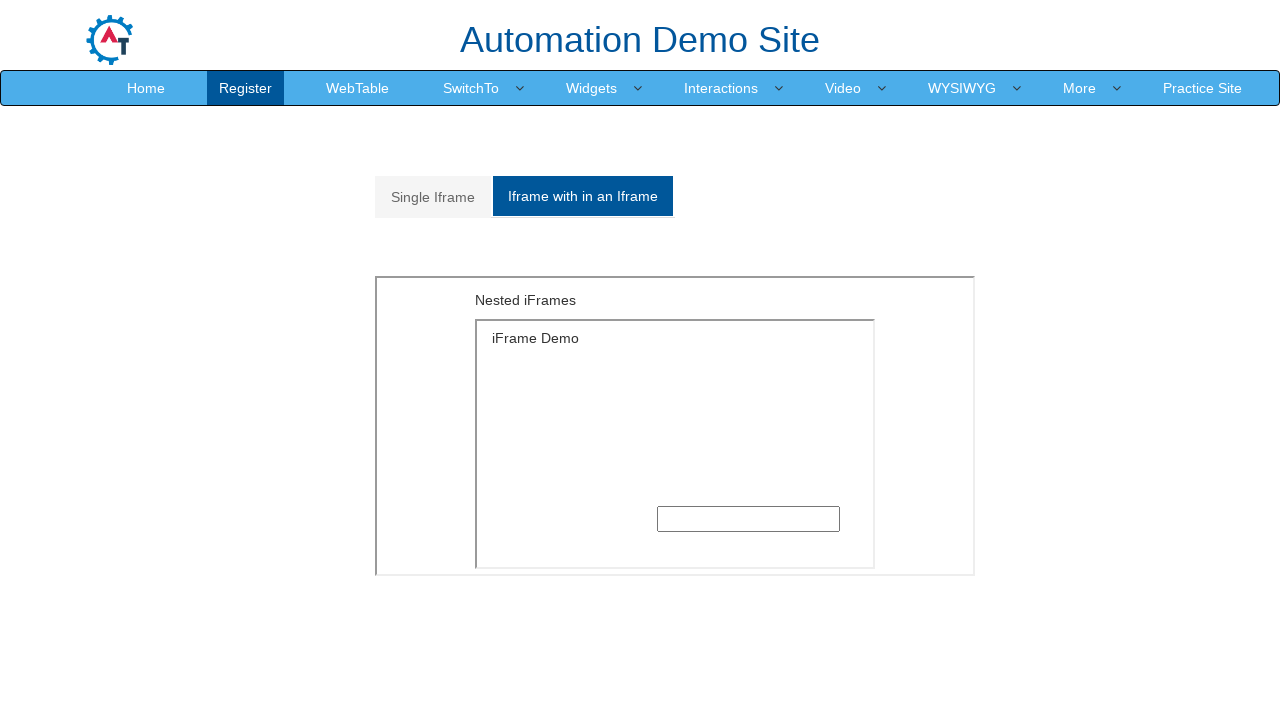

Located outer frame with id 'Multiple'
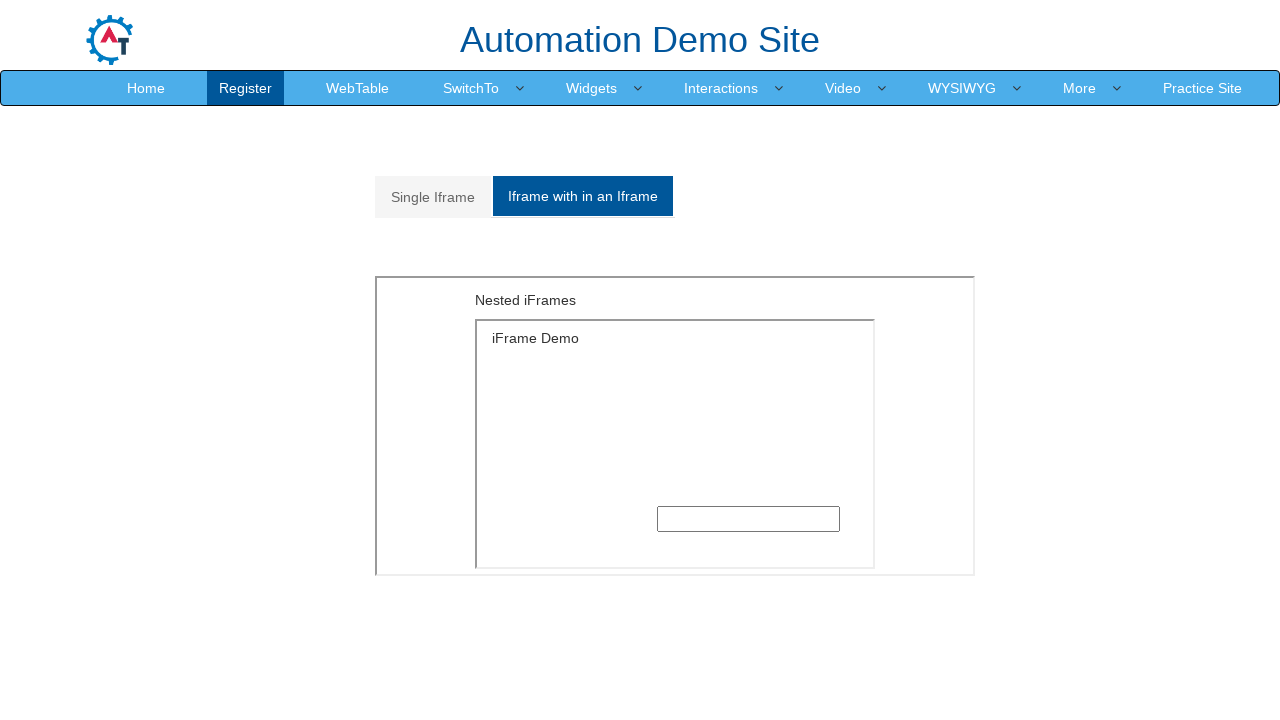

Located inner frame within the outer frame
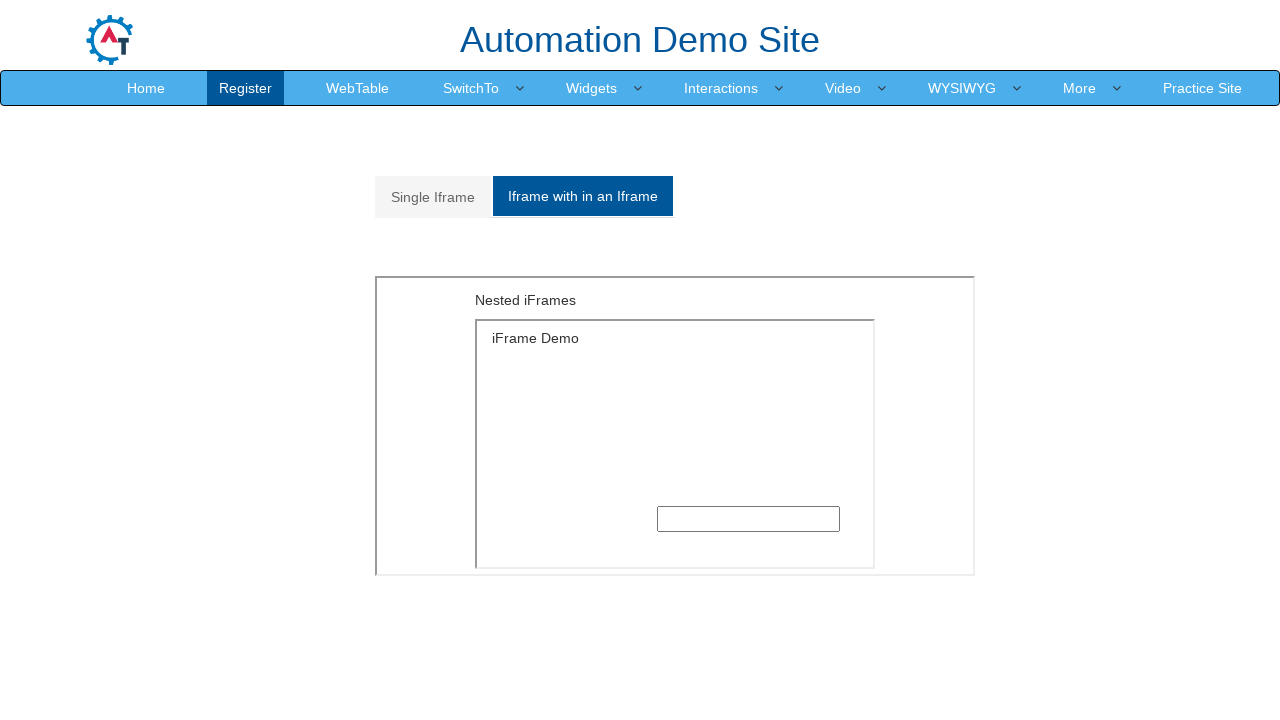

Filled text input in innermost frame with 'Welcome' on xpath=//*[@id='Multiple']/iframe >> internal:control=enter-frame >> xpath=/html/
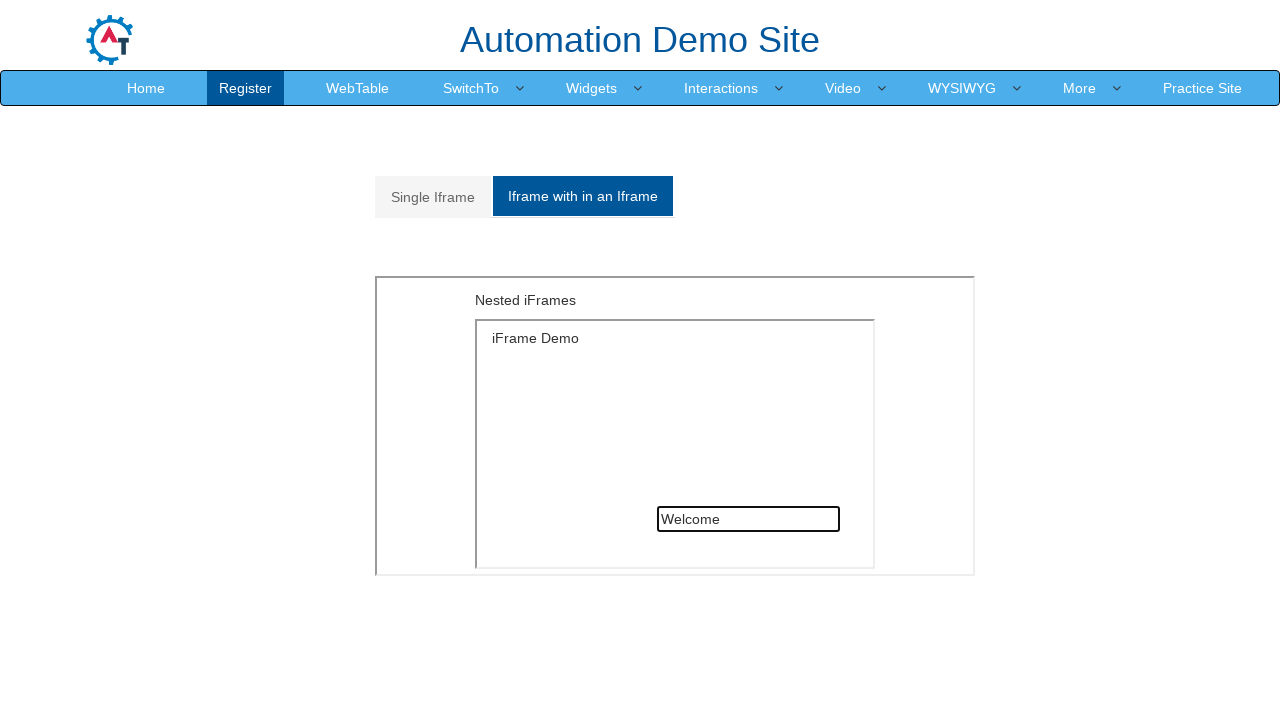

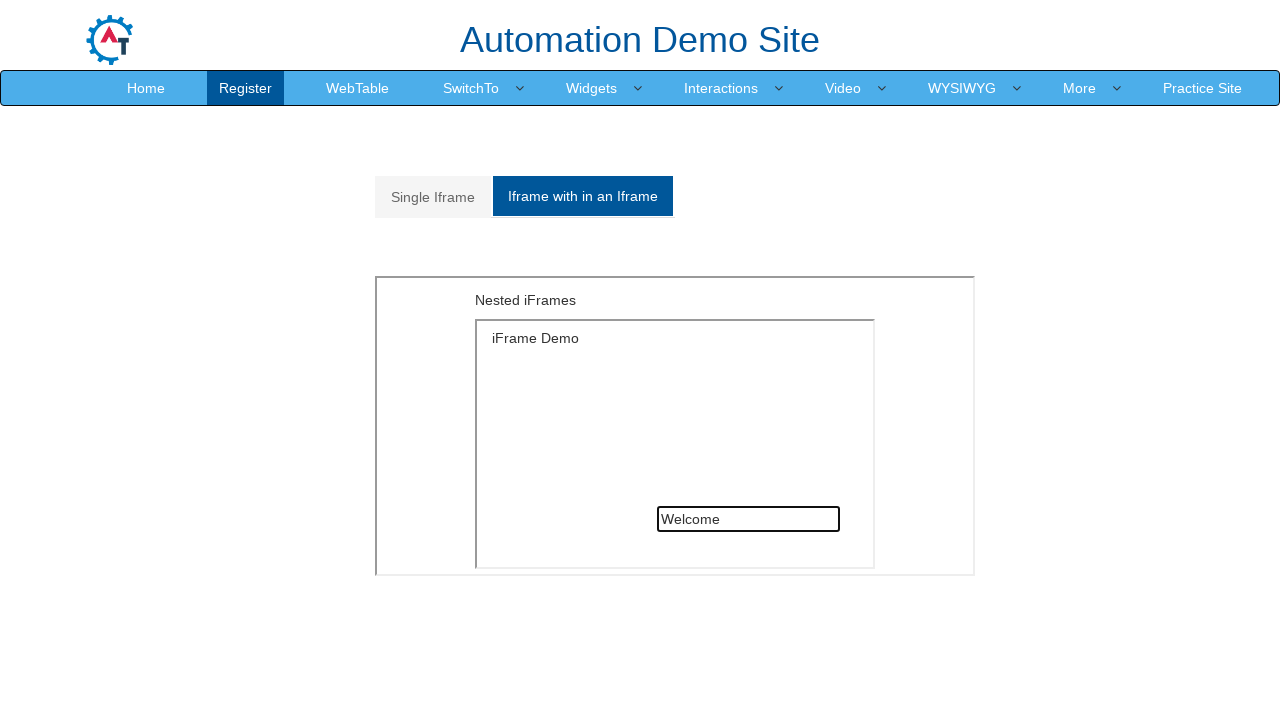